Tests various checkbox and selection controls on the LeafGround practice website, including basic checkboxes, ajax checkboxes, toggle switches, and multi-select dropdowns.

Starting URL: https://leafground.com/select.xhtml

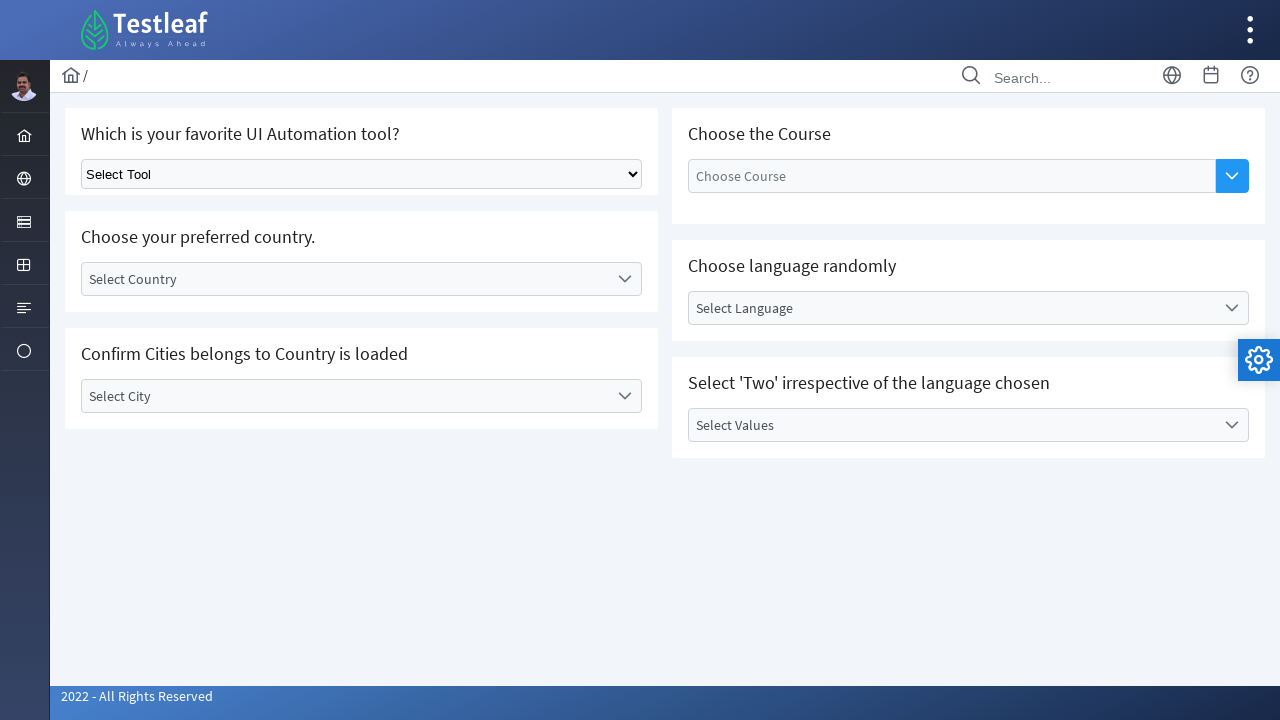

Clicked on the server/components menu icon at (24, 222) on i.pi.pi-server.layout-menuitem-icon
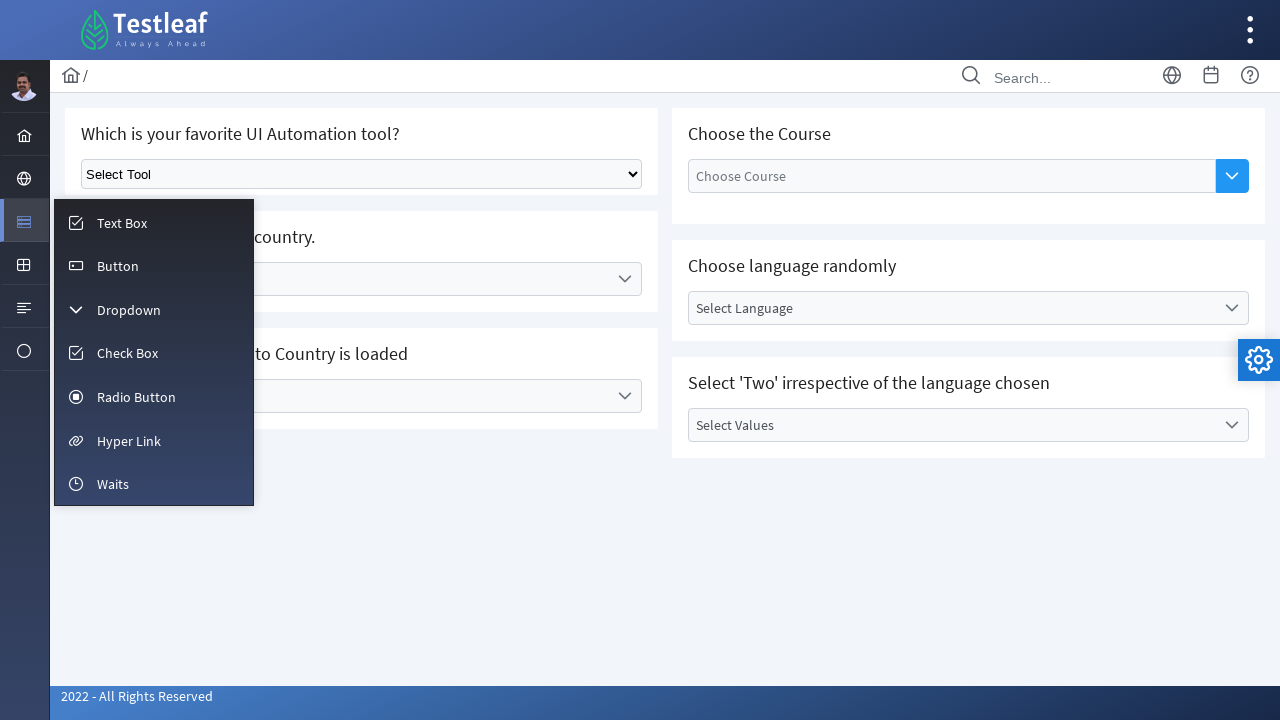

Clicked on the checkbox submenu item at (76, 353) on xpath=(//i[@class='pi pi-fw pi-check-square layout-menuitem-icon'])[2]
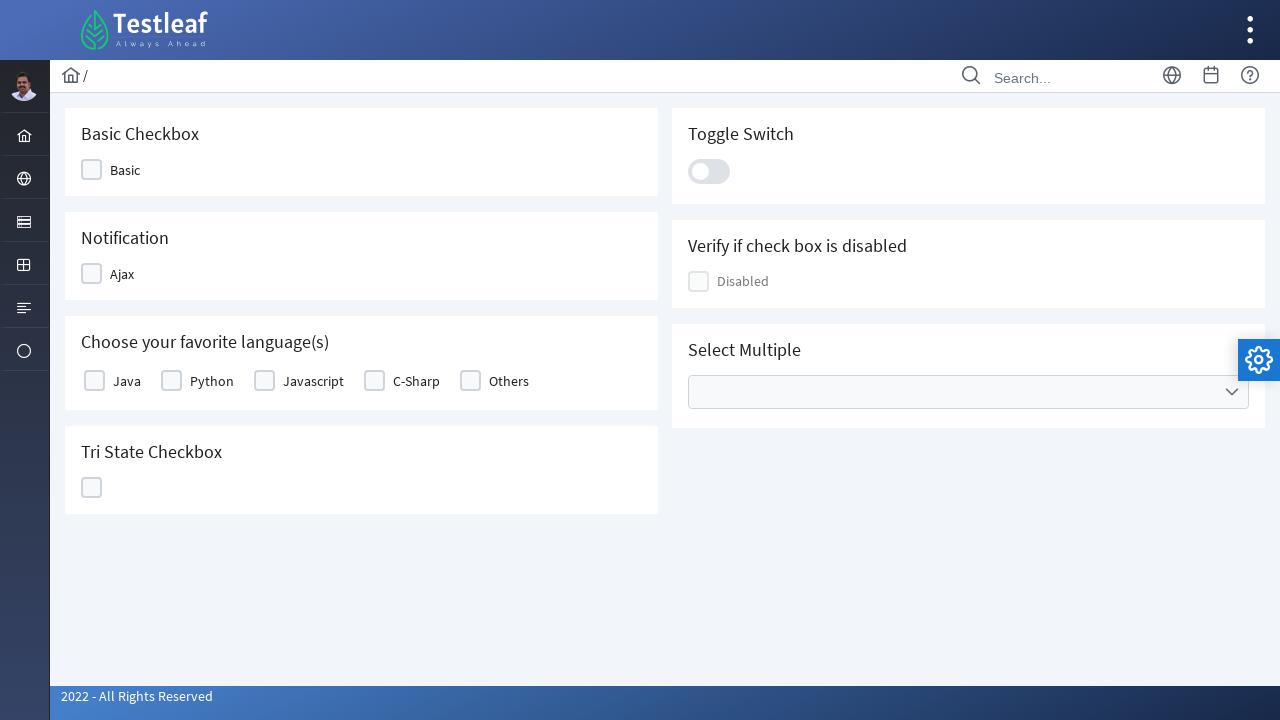

Clicked 'Basic' checkbox option at (125, 170) on span:text('Basic')
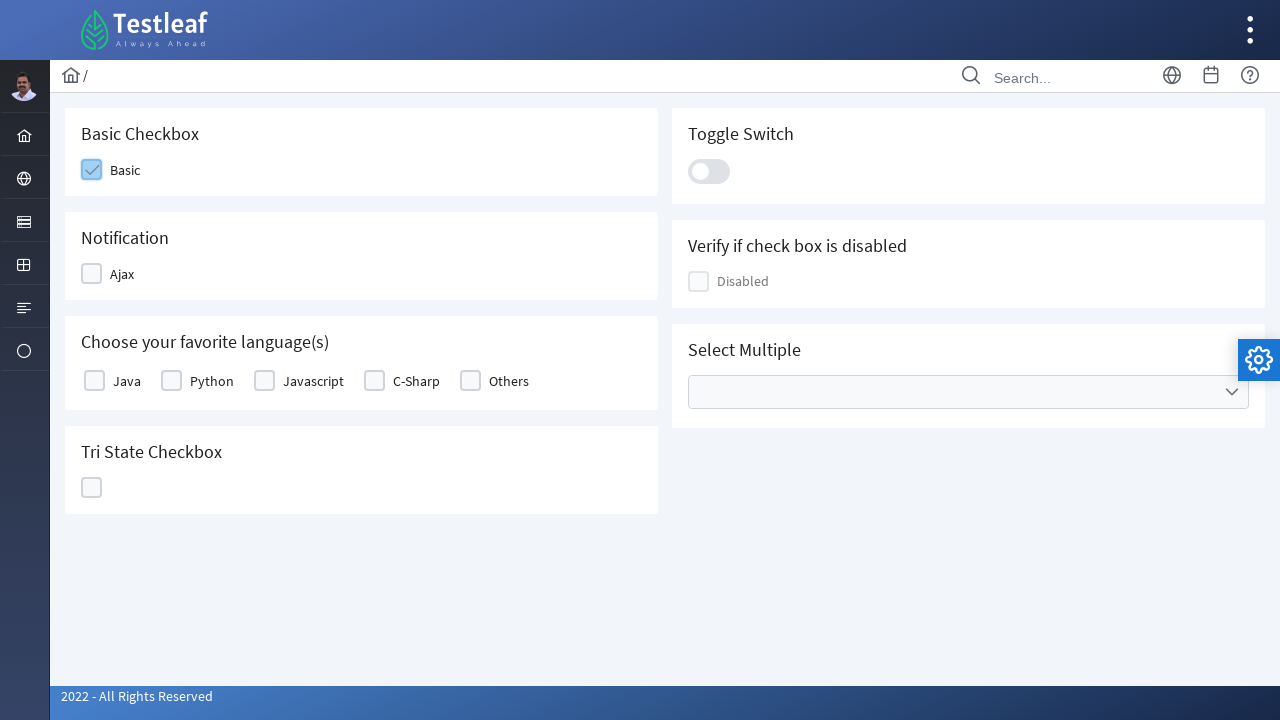

Clicked 'Ajax' checkbox option at (122, 274) on span:text('Ajax')
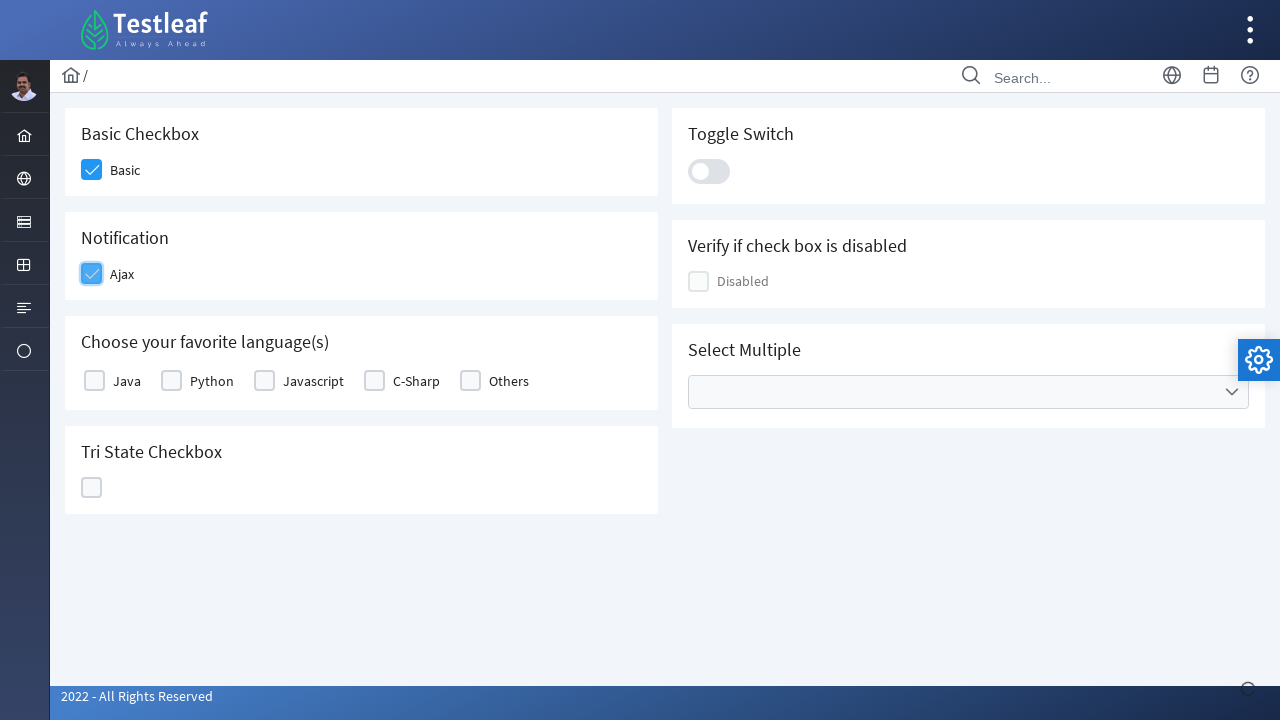

Clicked 'Java' checkbox label at (127, 381) on label:text('Java')
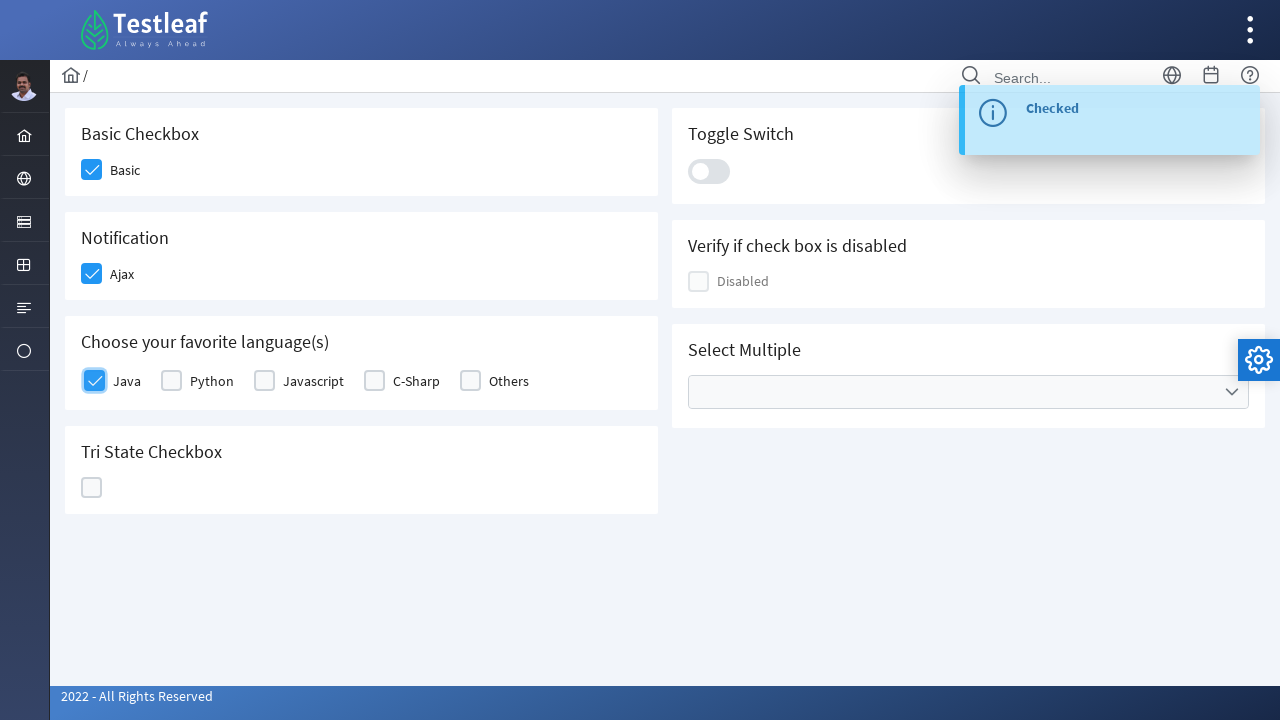

Clicked the 6th checkbox widget at (92, 488) on xpath=(//div[@class='ui-chkbox ui-widget'])[6]
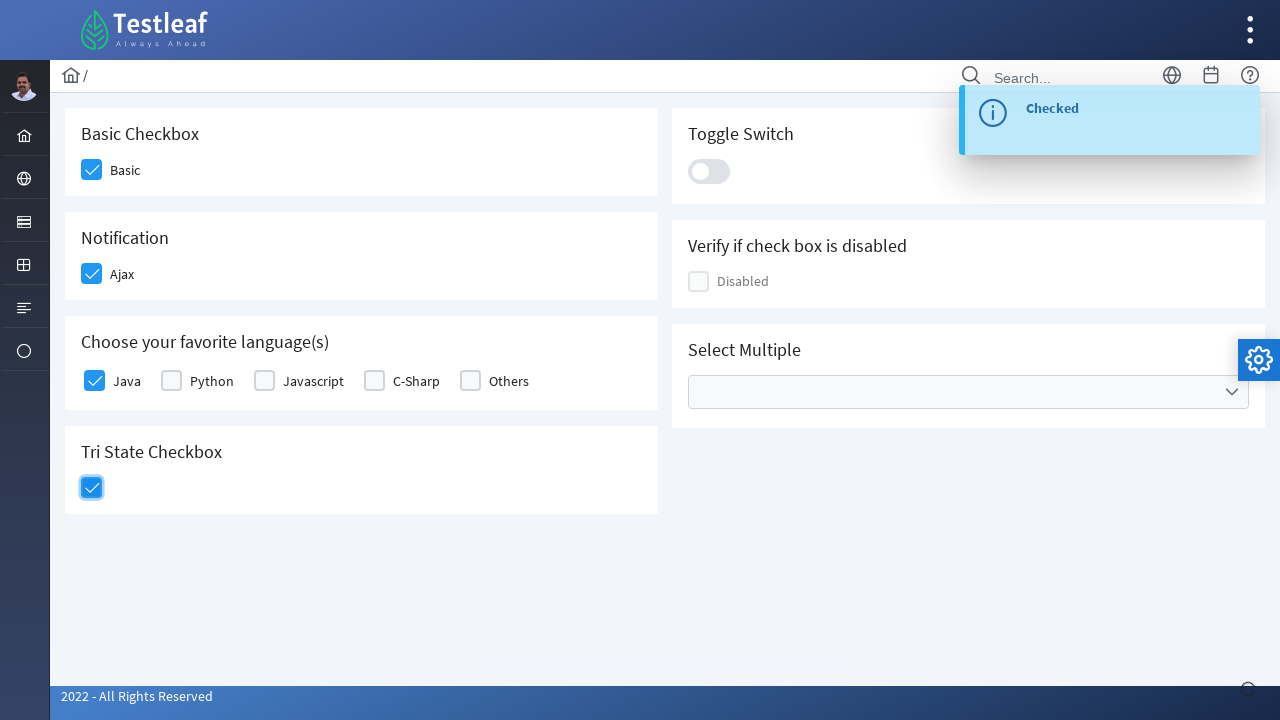

Clicked the toggle switch at (709, 171) on div.ui-toggleswitch-slider
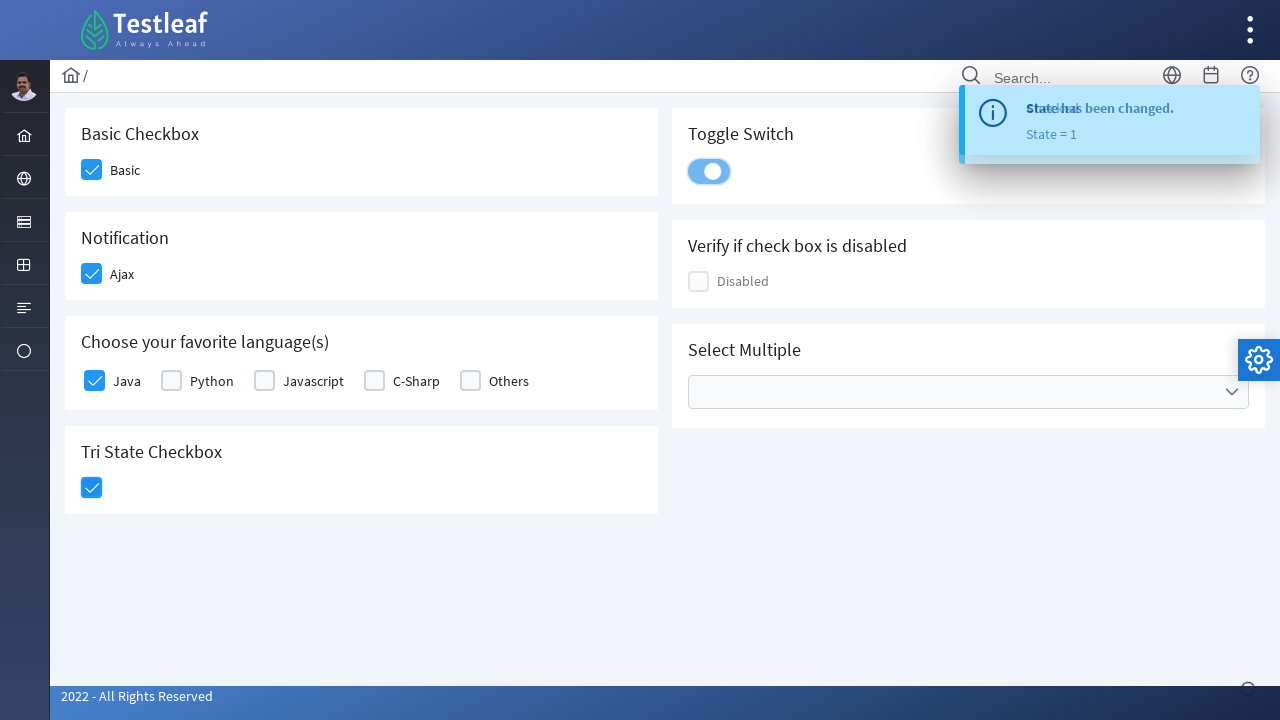

Clicked the dropdown arrow to expand options at (1232, 392) on span.ui-icon.ui-icon-triangle-1-s
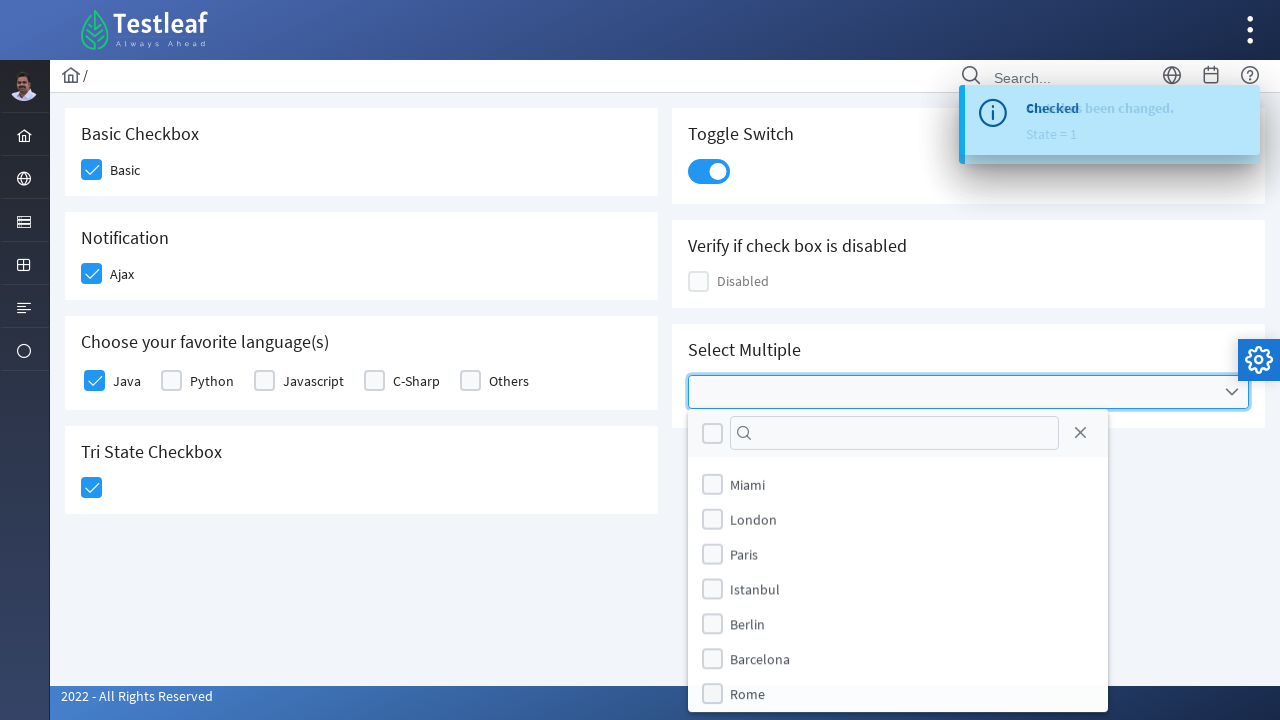

Selected 'Berlin' from the dropdown at (748, 624) on xpath=(//label[text()='Berlin'])[2]
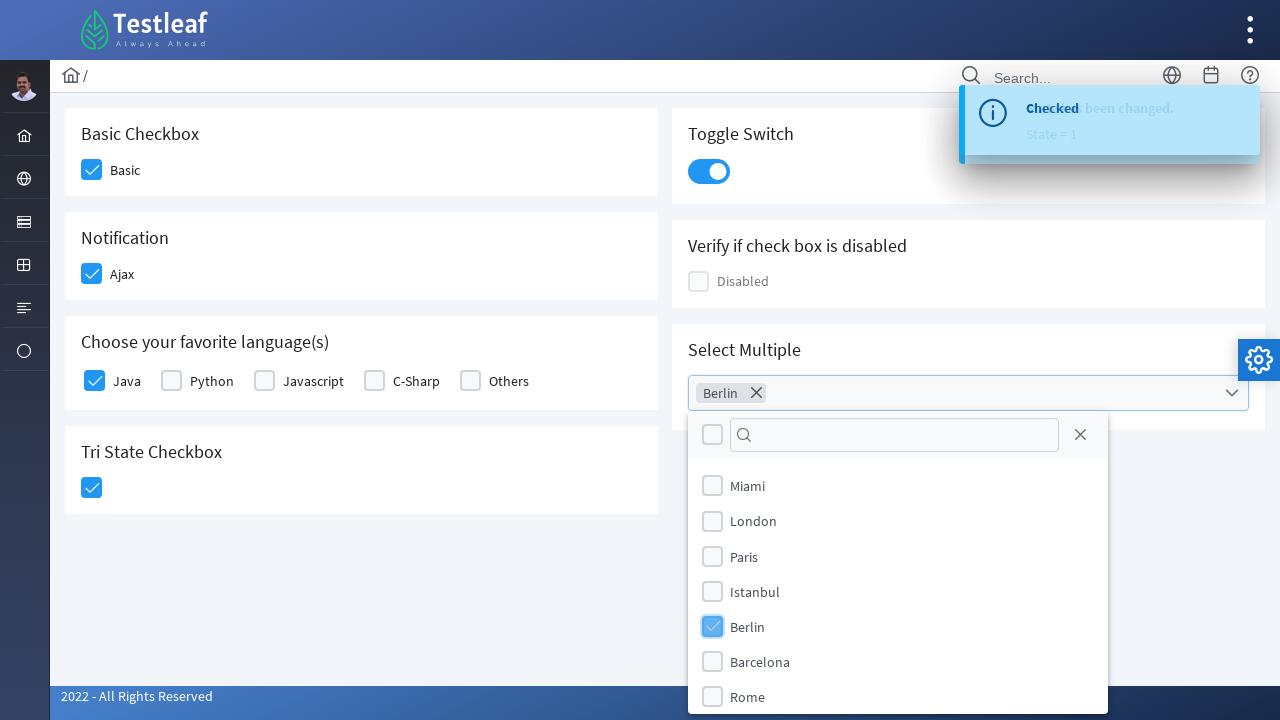

Selected 'Rome' from the dropdown at (748, 697) on xpath=(//label[text()='Rome'])[2]
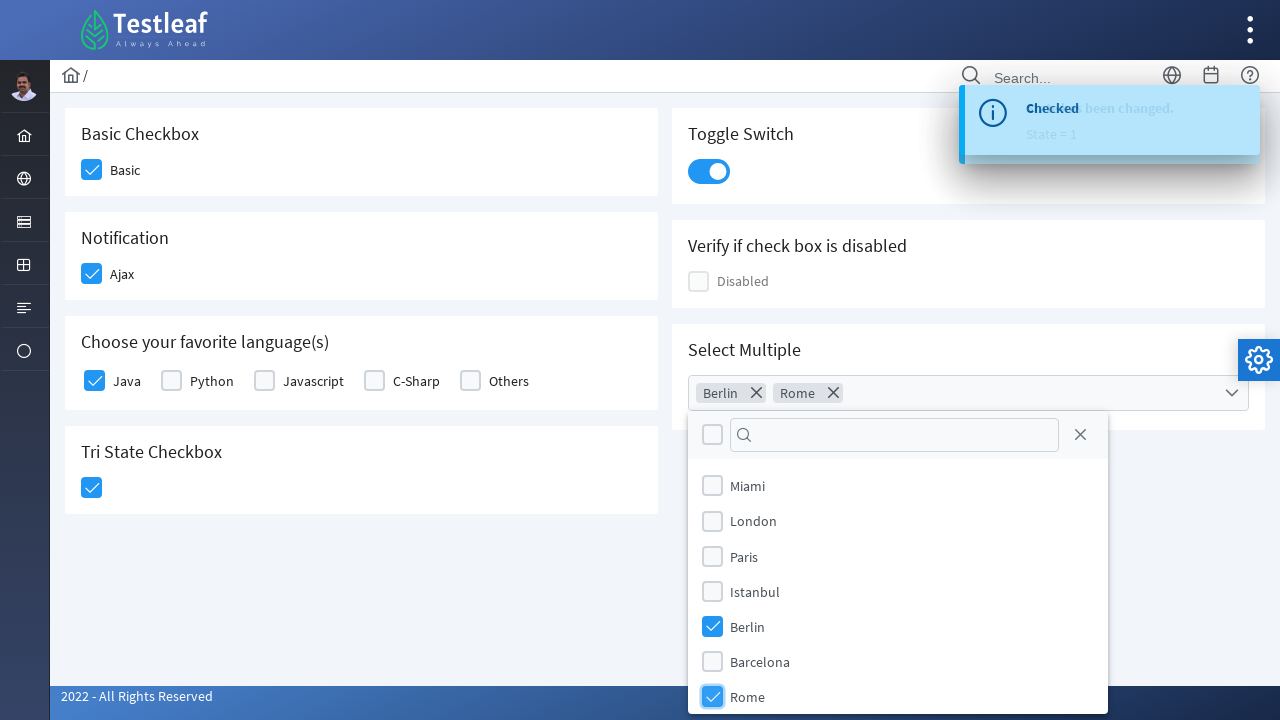

Verified the disabled checkbox exists and is present
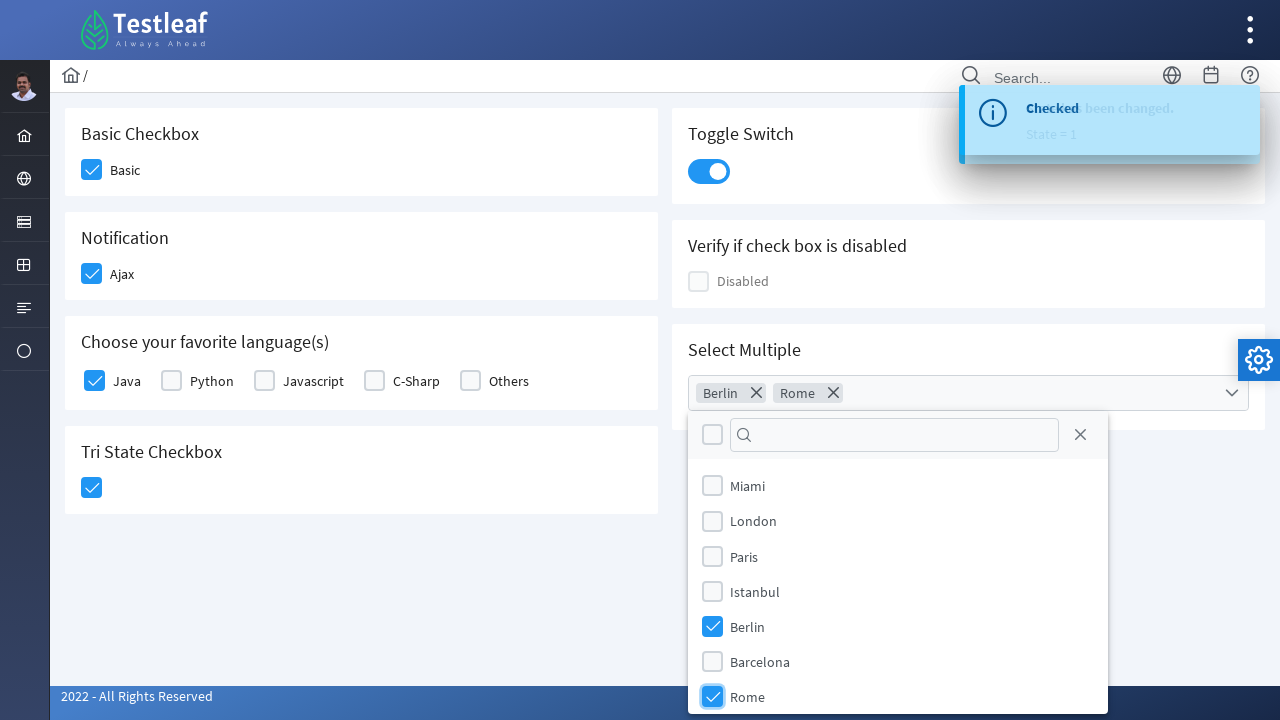

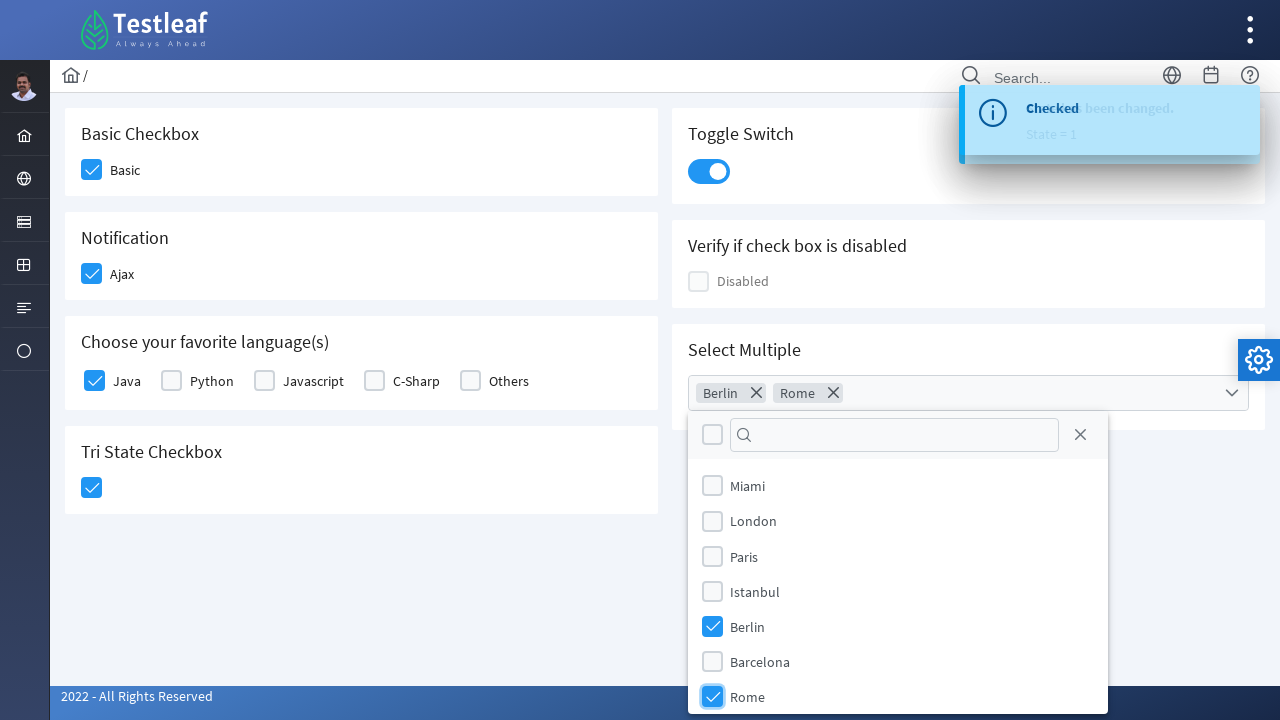